Tests navigation to Broken Images page

Starting URL: https://the-internet.herokuapp.com/

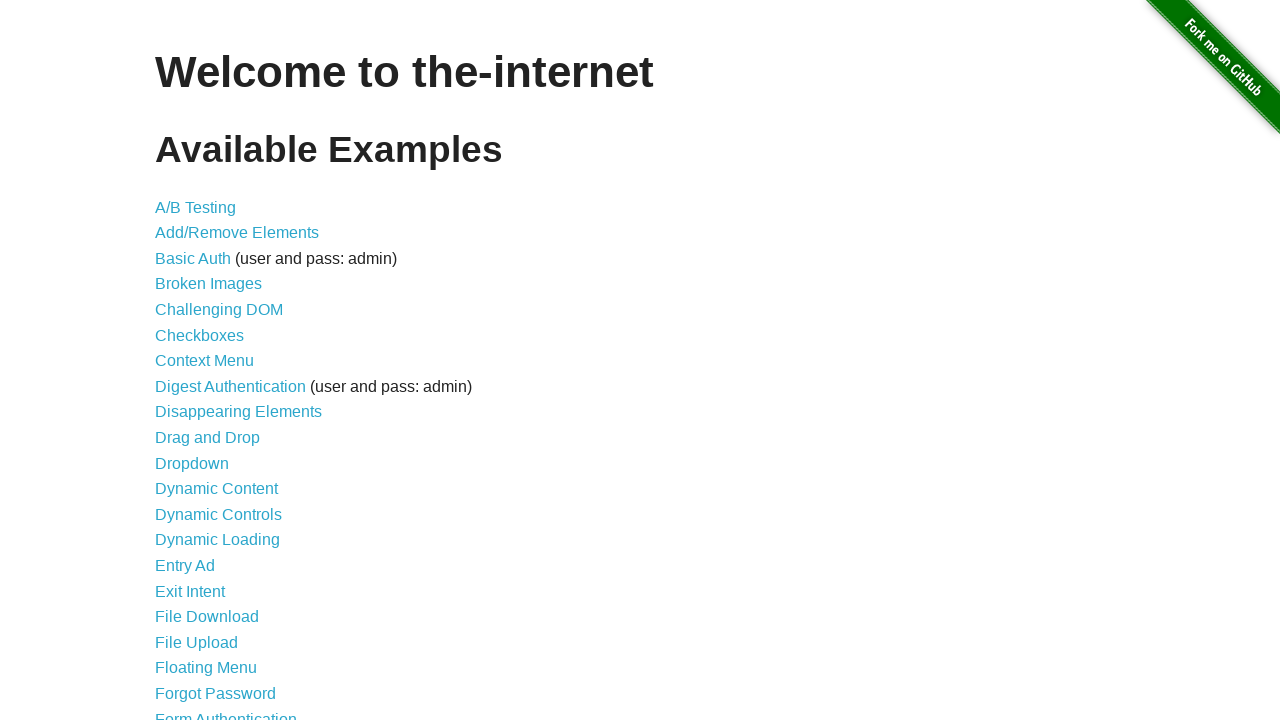

Clicked on Broken Images link at (208, 284) on xpath=//*[@id='content']/ul/li[4]/a
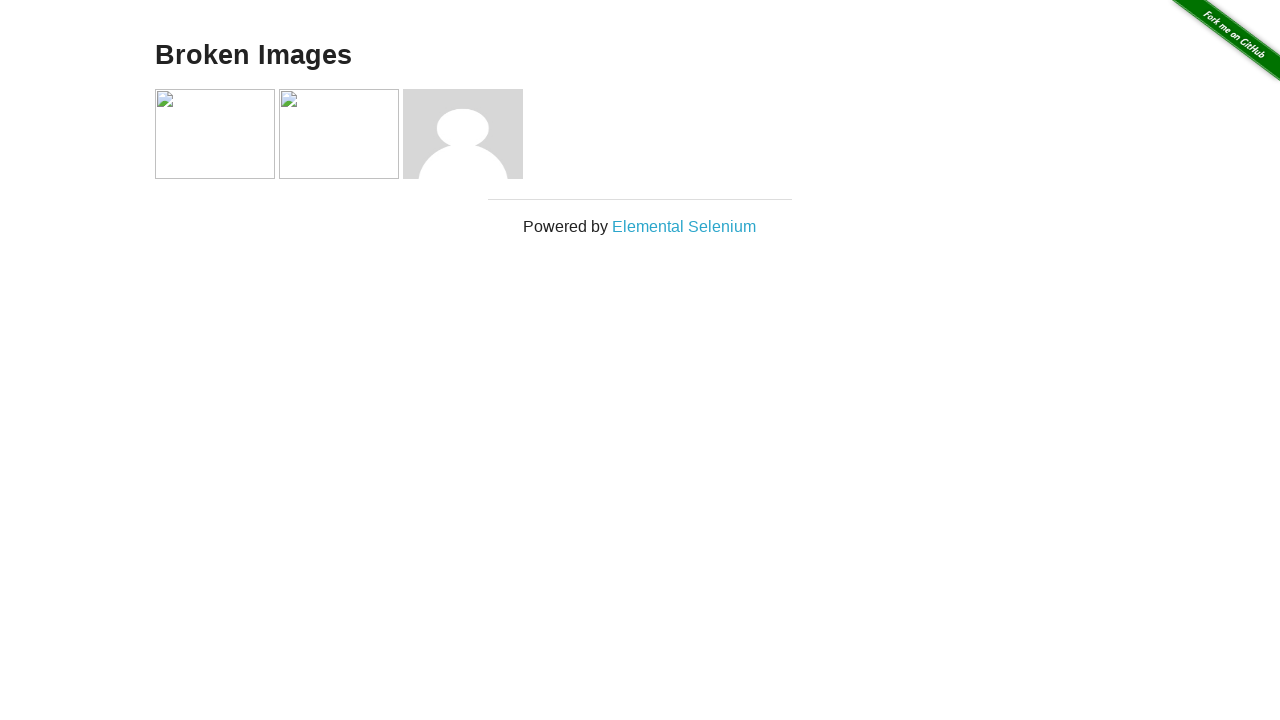

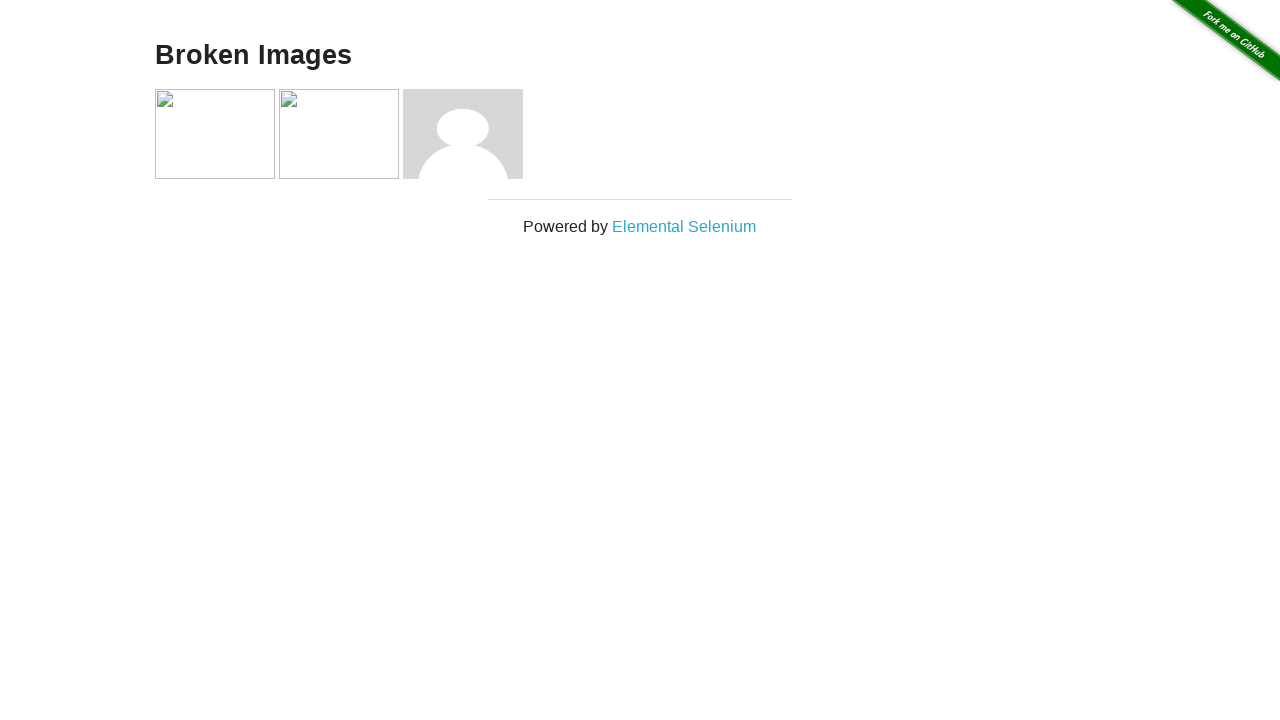